Tests table column sorting functionality by clicking the first column header and verifying that the data is properly sorted

Starting URL: https://rahulshettyacademy.com/seleniumPractise/#/offers/

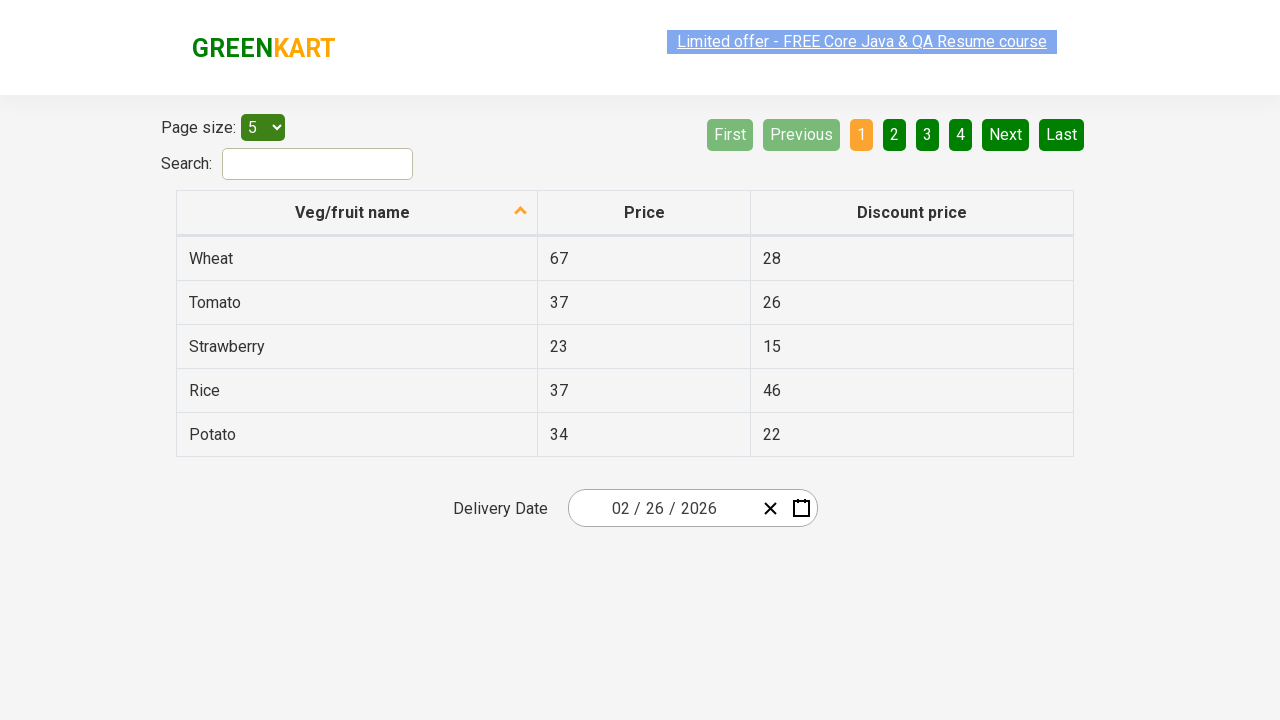

Clicked first column header to sort table at (357, 213) on tr th:nth-child(1)
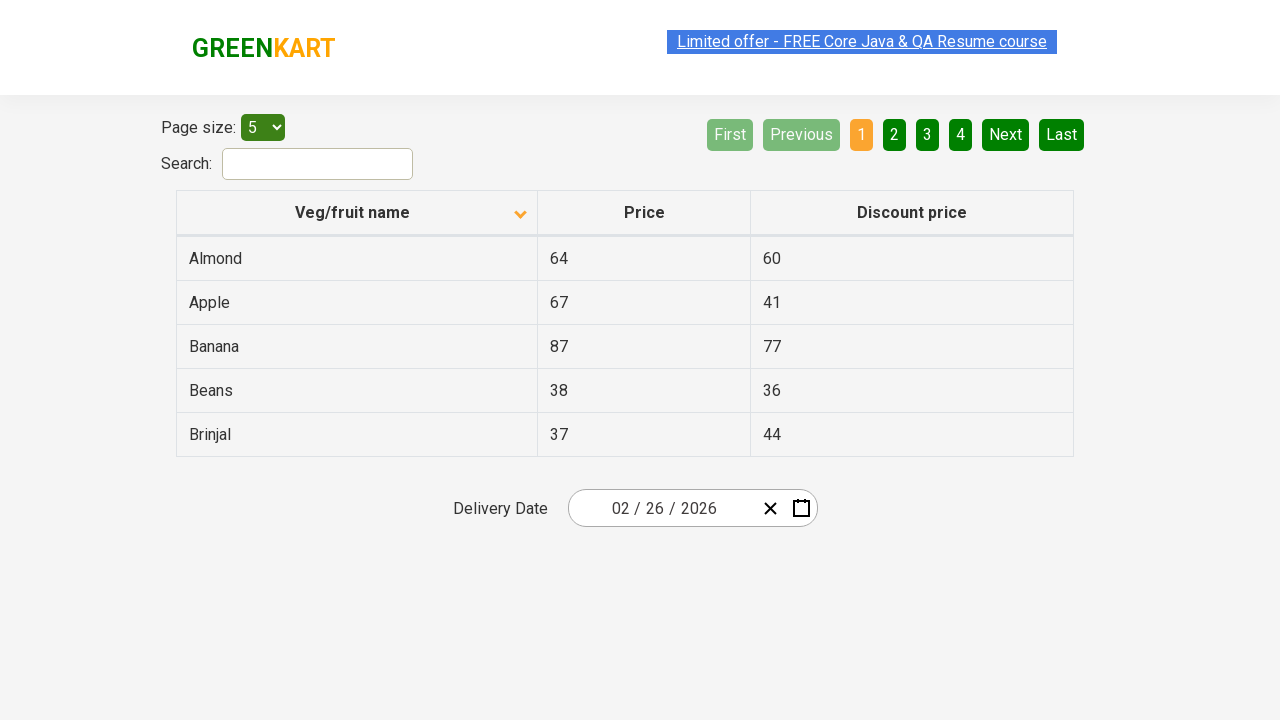

Table loaded and is visible
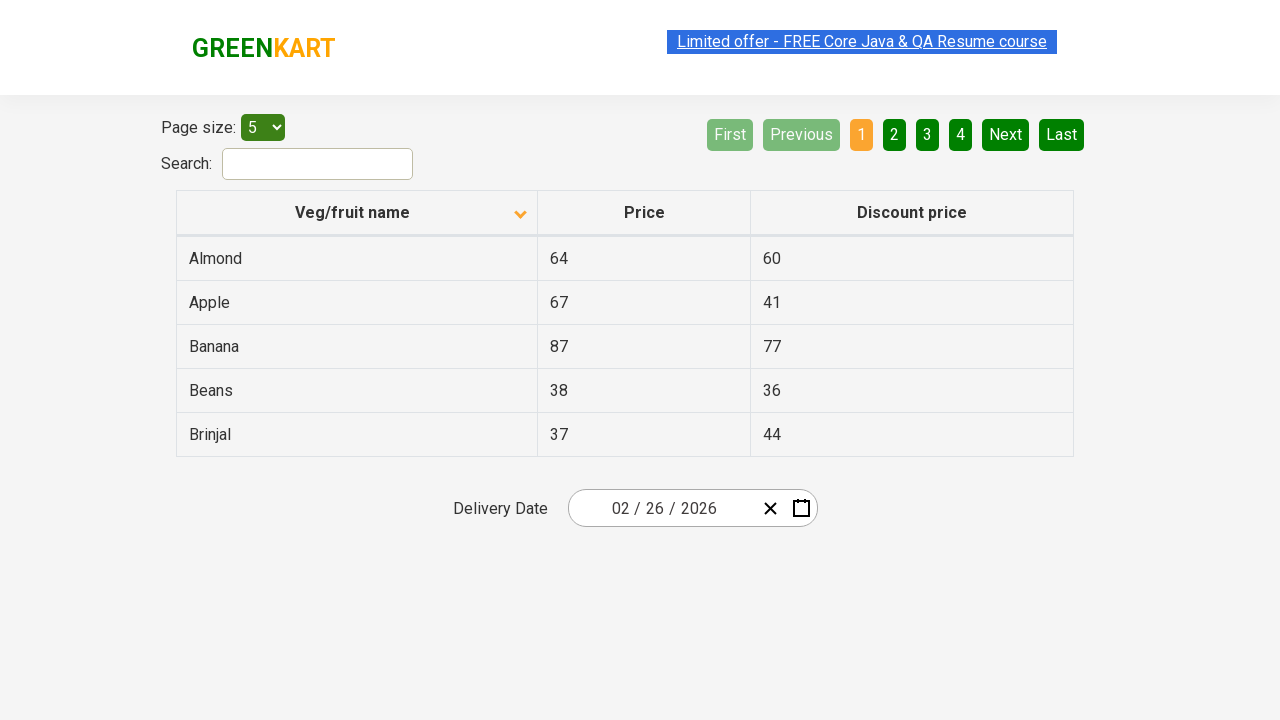

Retrieved all cells from first column
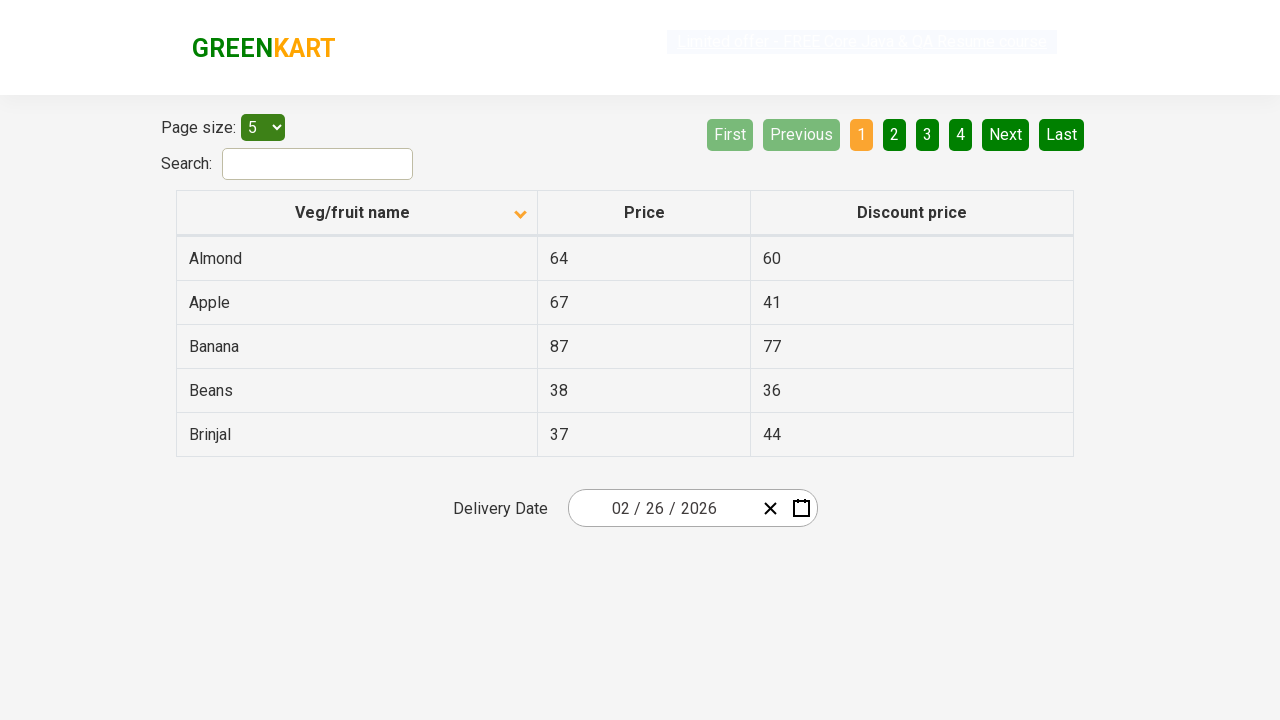

Extracted 5 values from first column: ['Almond', 'Apple', 'Banana', 'Beans', 'Brinjal']
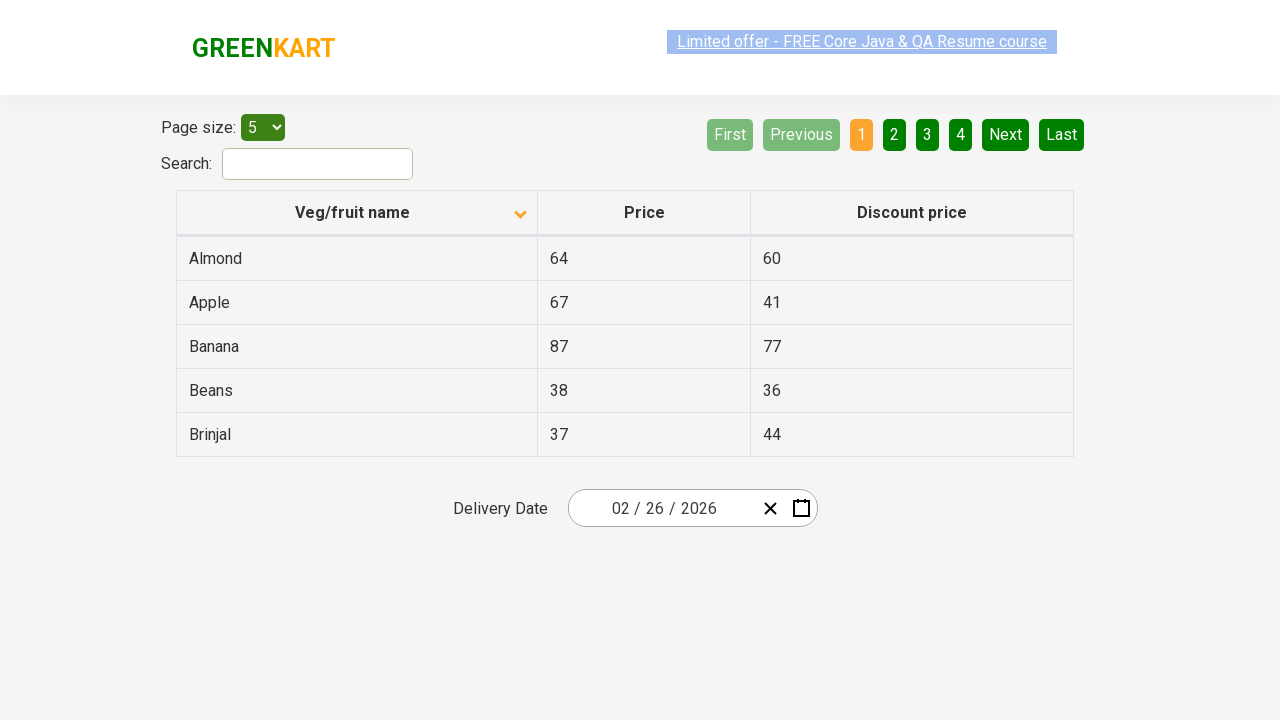

Created sorted version of column values for comparison
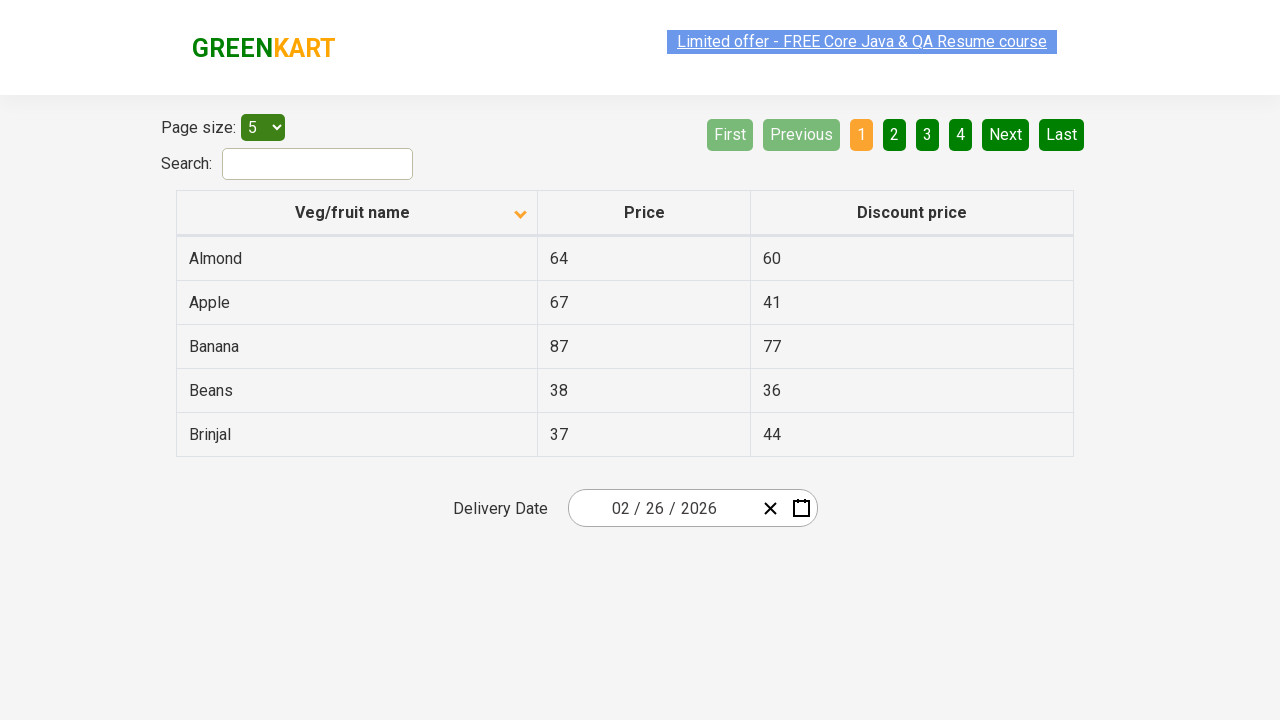

Verified that column values are properly sorted in ascending order
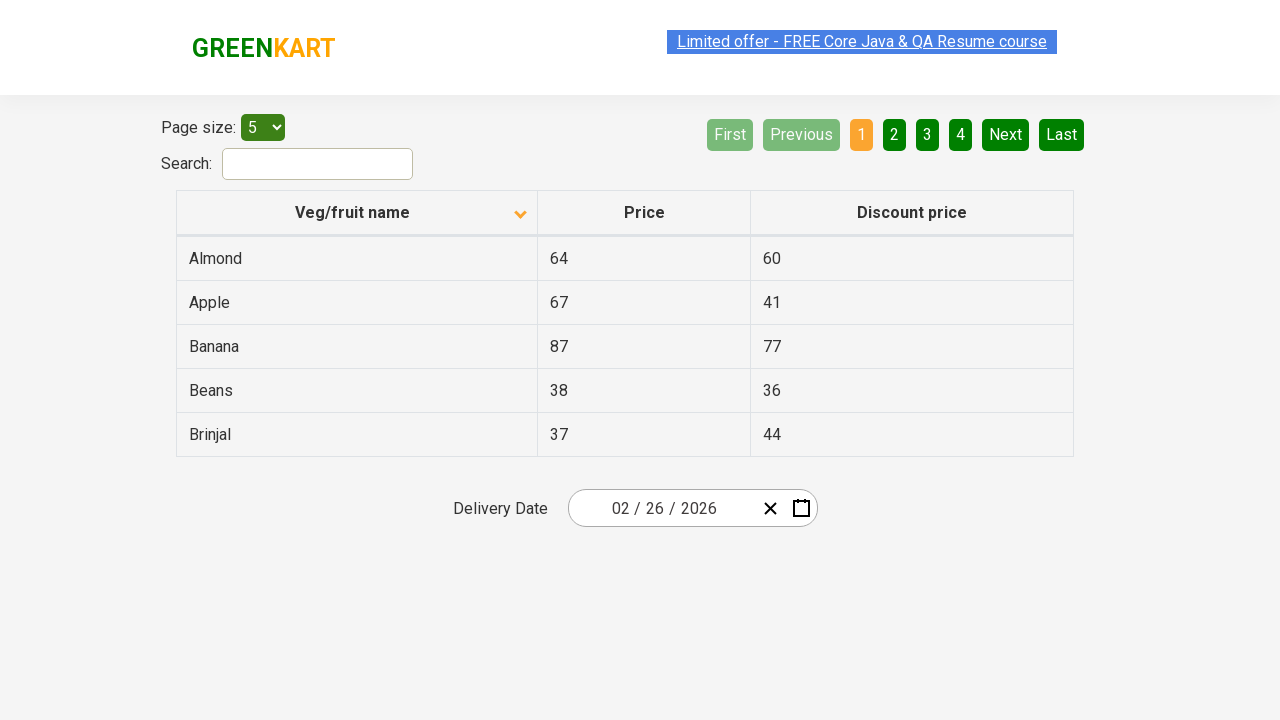

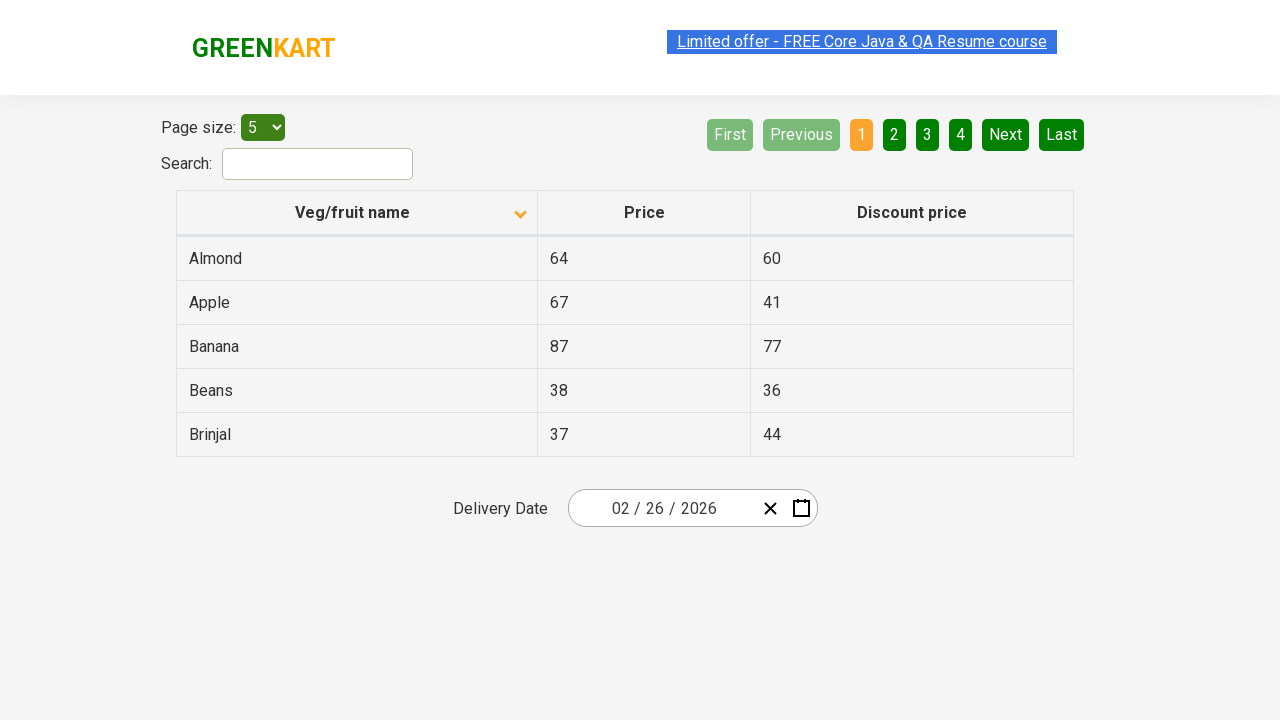